Tests that the Clear completed button displays correct text when items are completed

Starting URL: https://demo.playwright.dev/todomvc

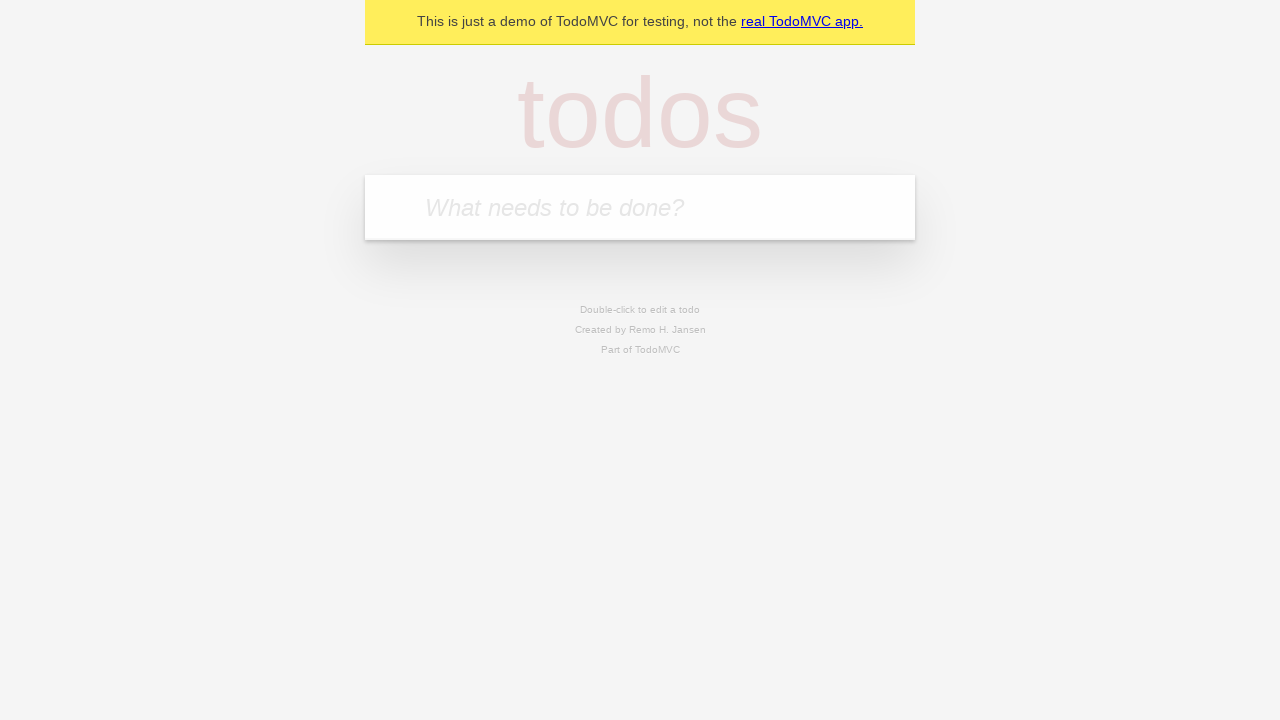

Filled todo input with 'buy some cheese' on internal:attr=[placeholder="What needs to be done?"i]
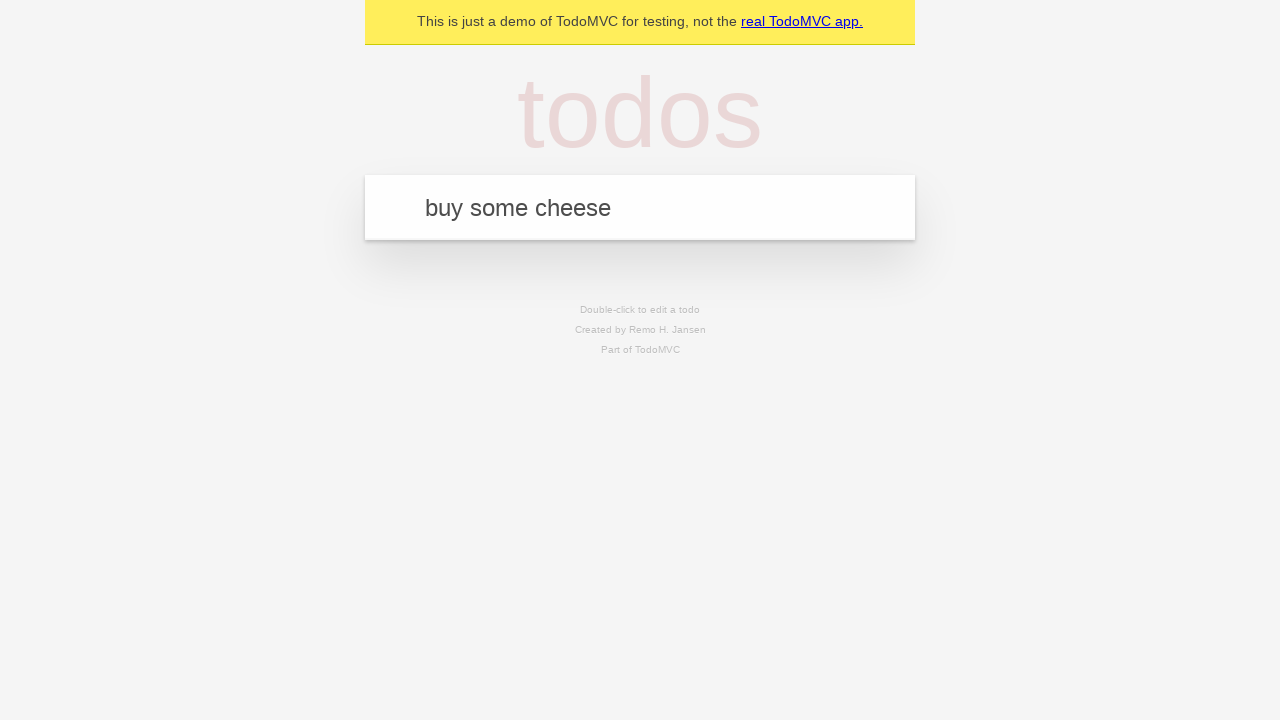

Pressed Enter to add todo 'buy some cheese' on internal:attr=[placeholder="What needs to be done?"i]
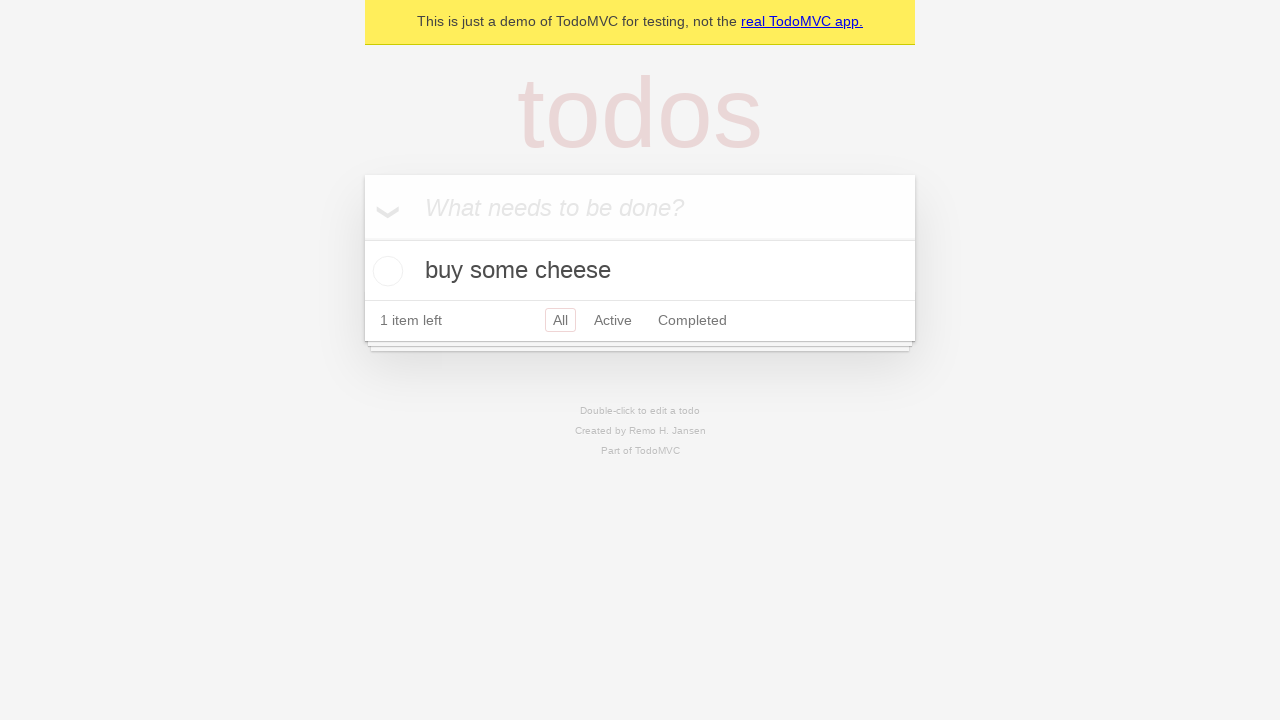

Filled todo input with 'feed the cat' on internal:attr=[placeholder="What needs to be done?"i]
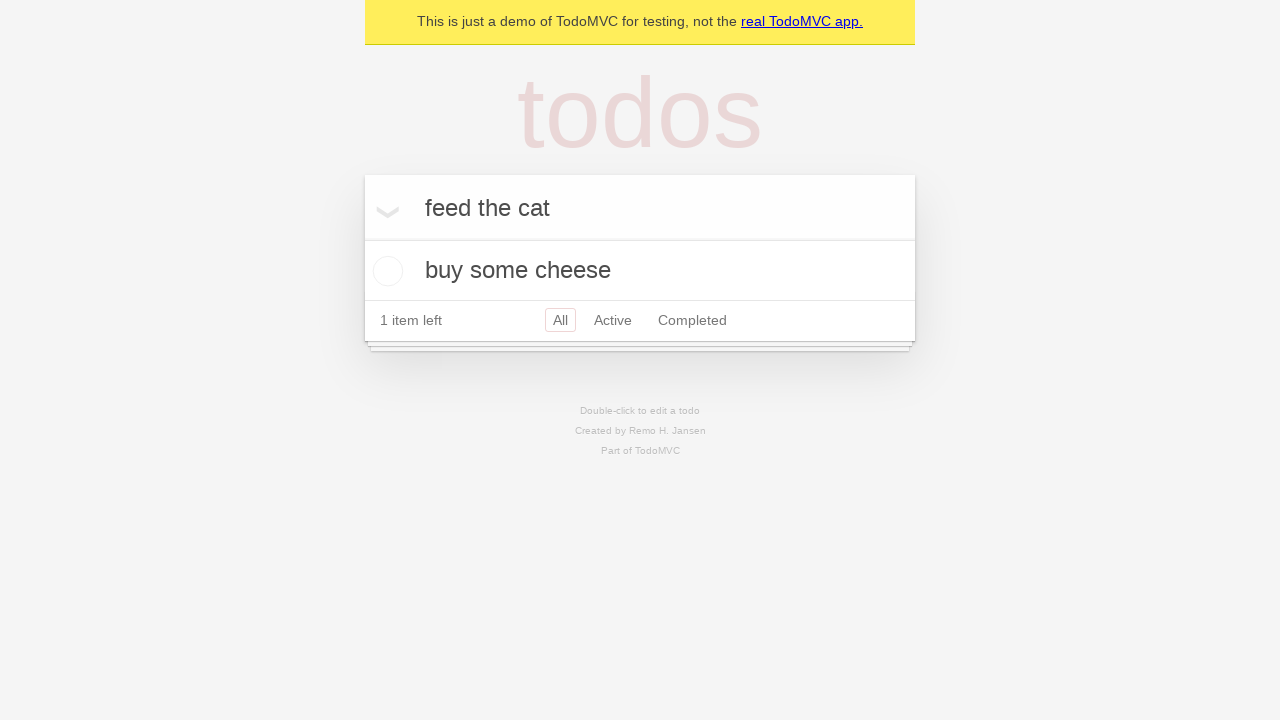

Pressed Enter to add todo 'feed the cat' on internal:attr=[placeholder="What needs to be done?"i]
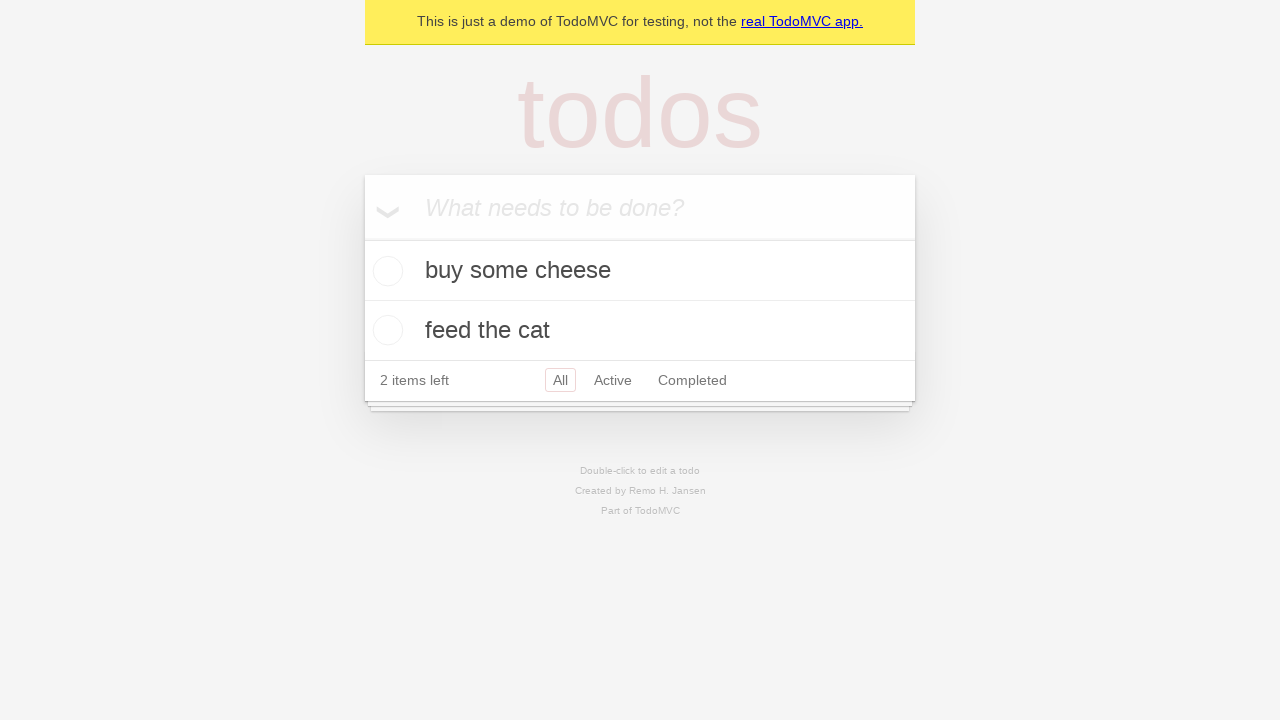

Filled todo input with 'book a doctors appointment' on internal:attr=[placeholder="What needs to be done?"i]
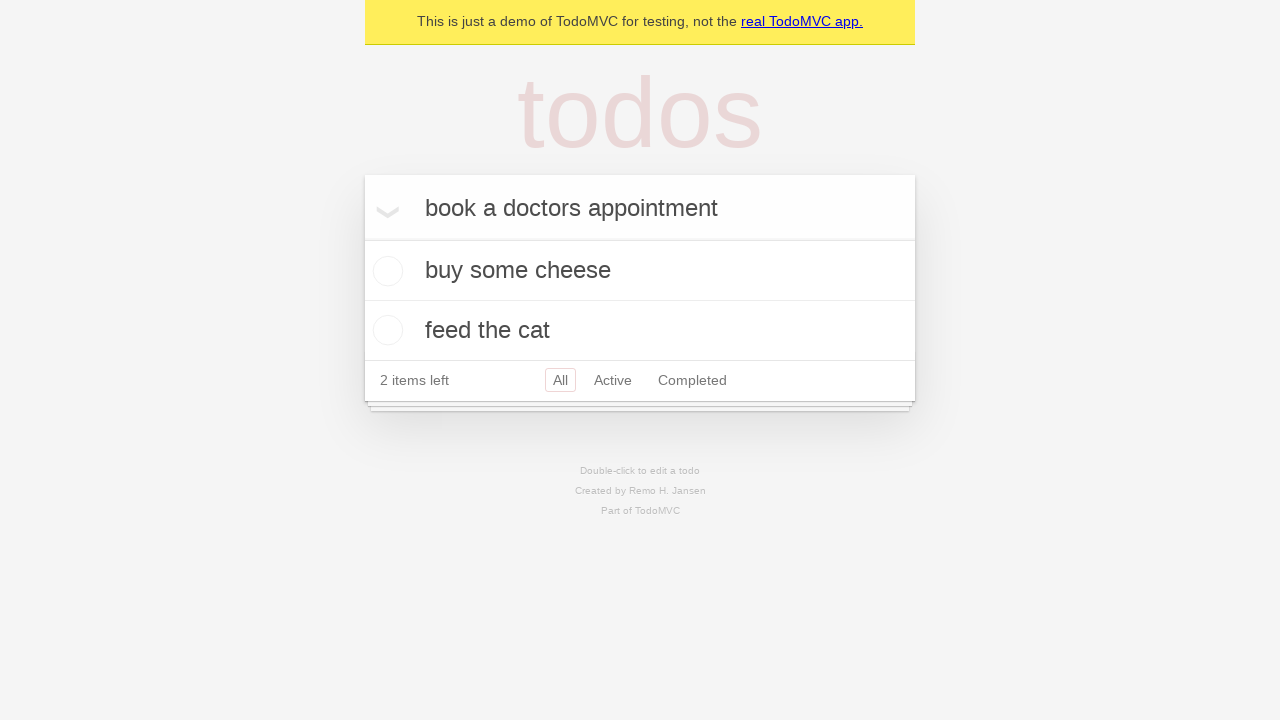

Pressed Enter to add todo 'book a doctors appointment' on internal:attr=[placeholder="What needs to be done?"i]
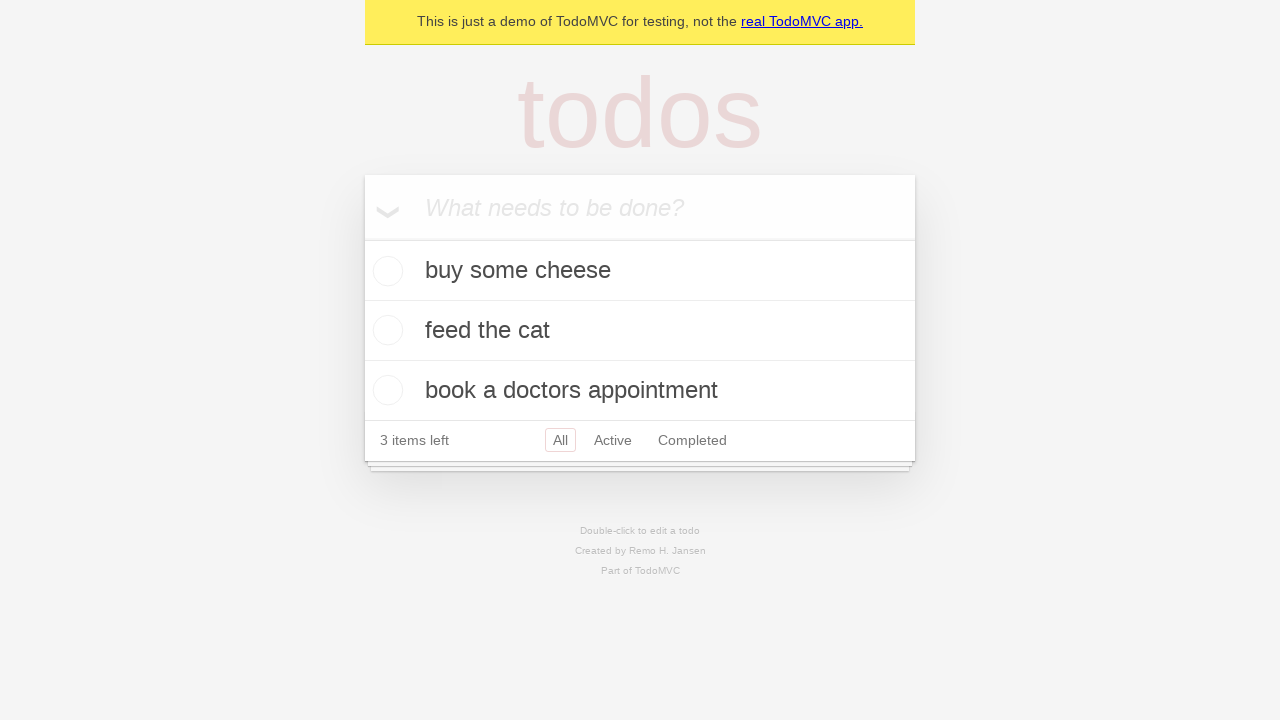

Checked the first todo item as completed at (385, 271) on .todo-list li .toggle >> nth=0
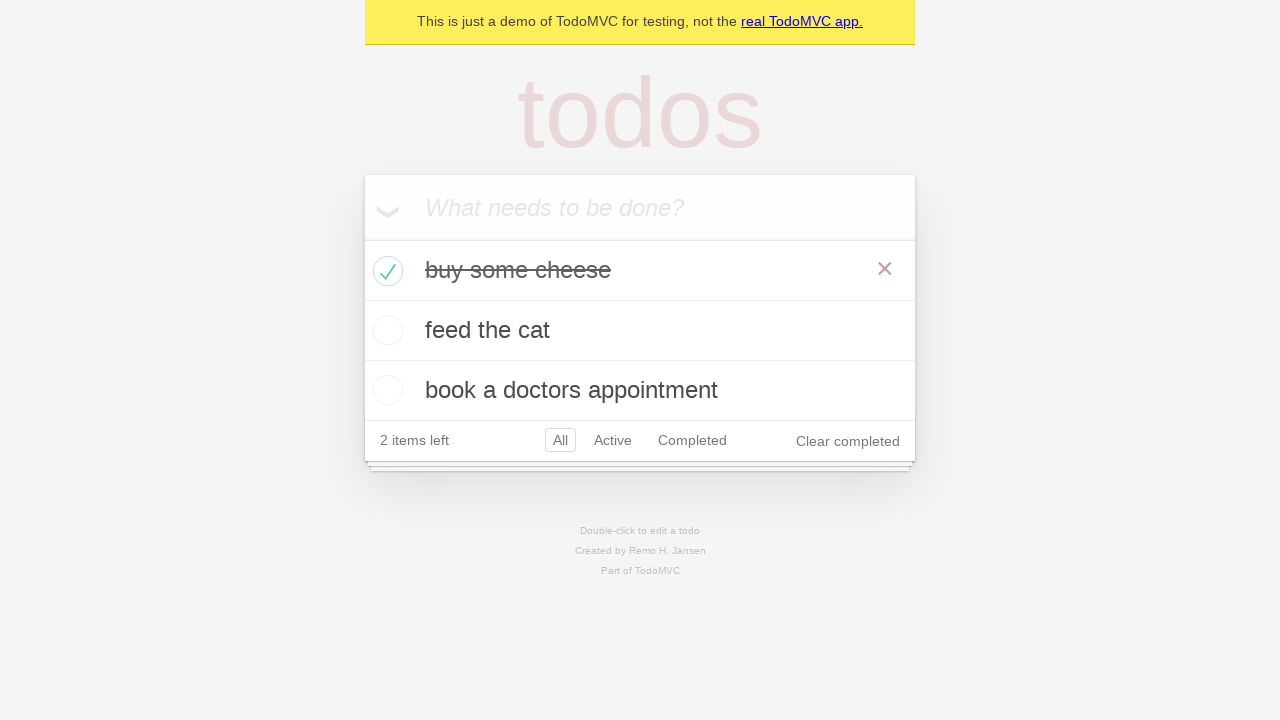

Clear completed button is visible
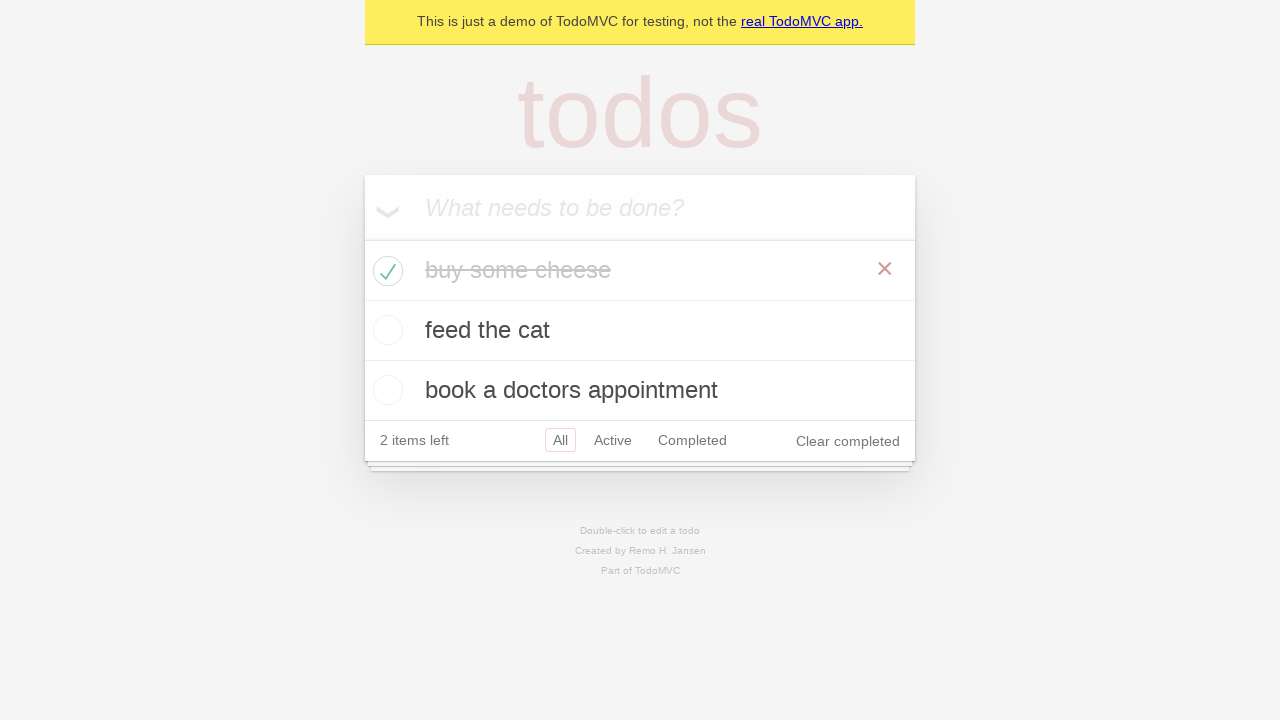

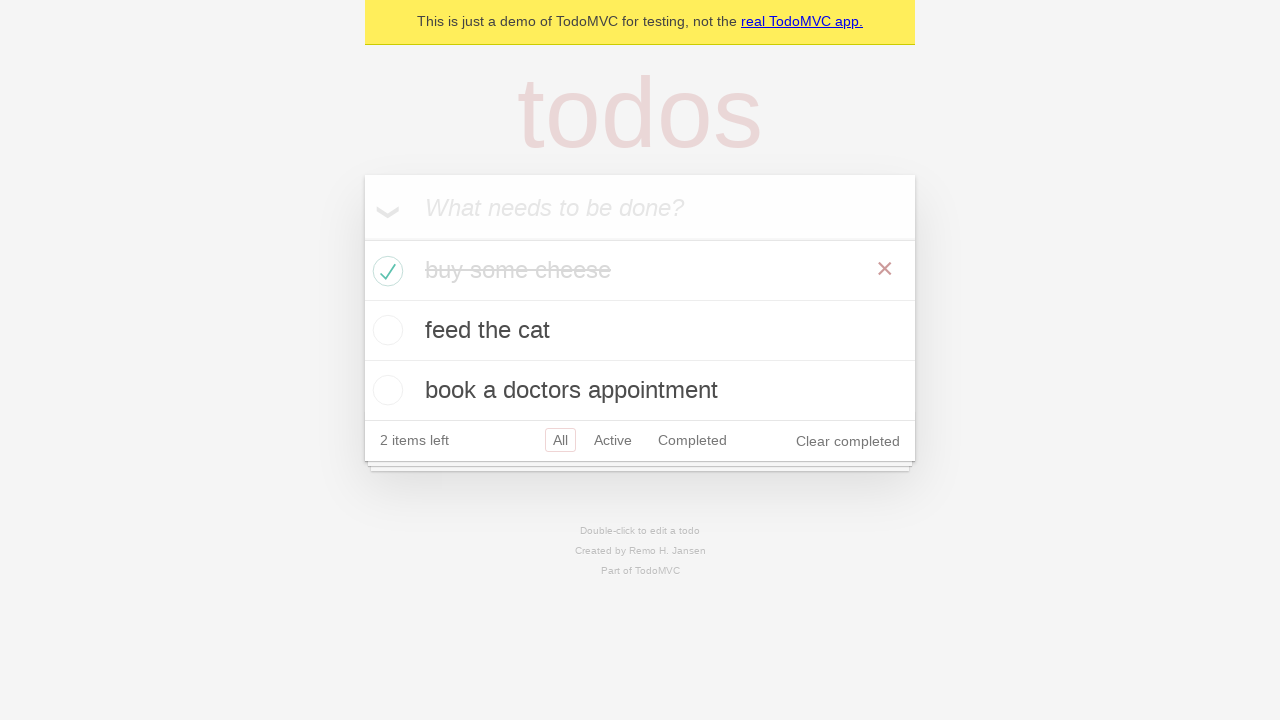